Tests text input functionality by entering text into a form field and clicking a button to update its label

Starting URL: http://uitestingplayground.com/textinput

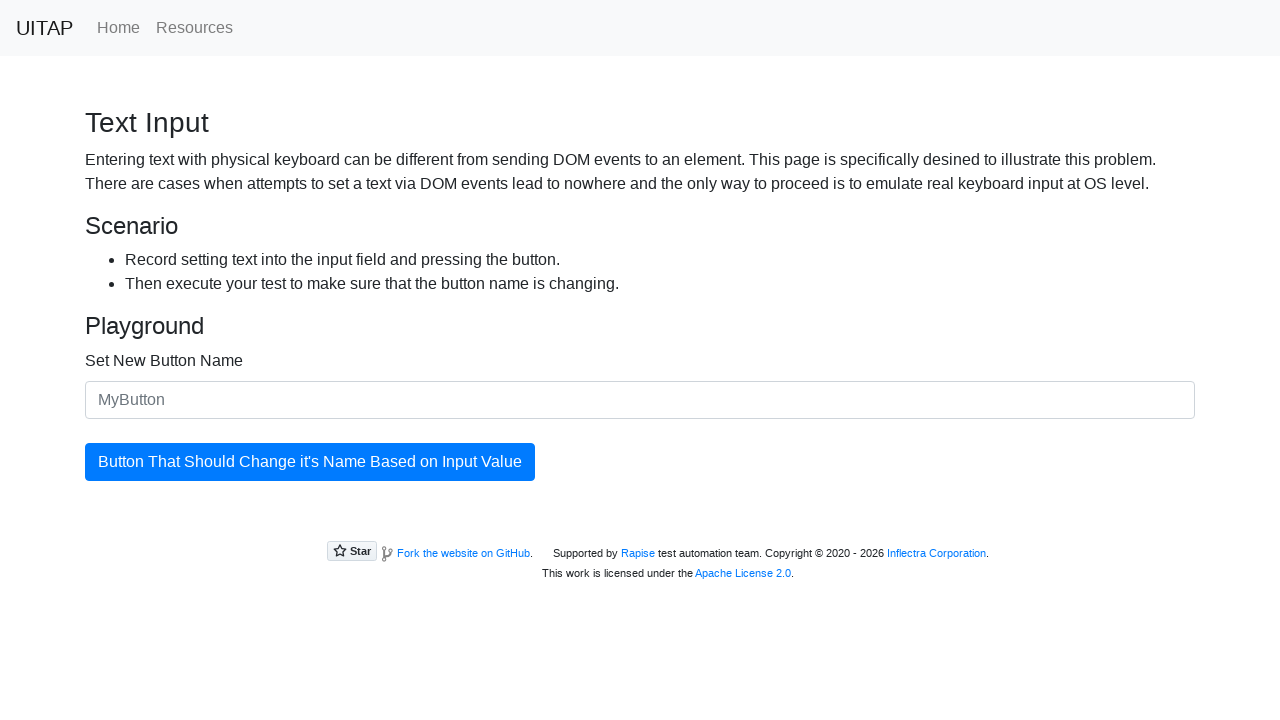

Entered 'texto' into the text input field on input#newButtonName
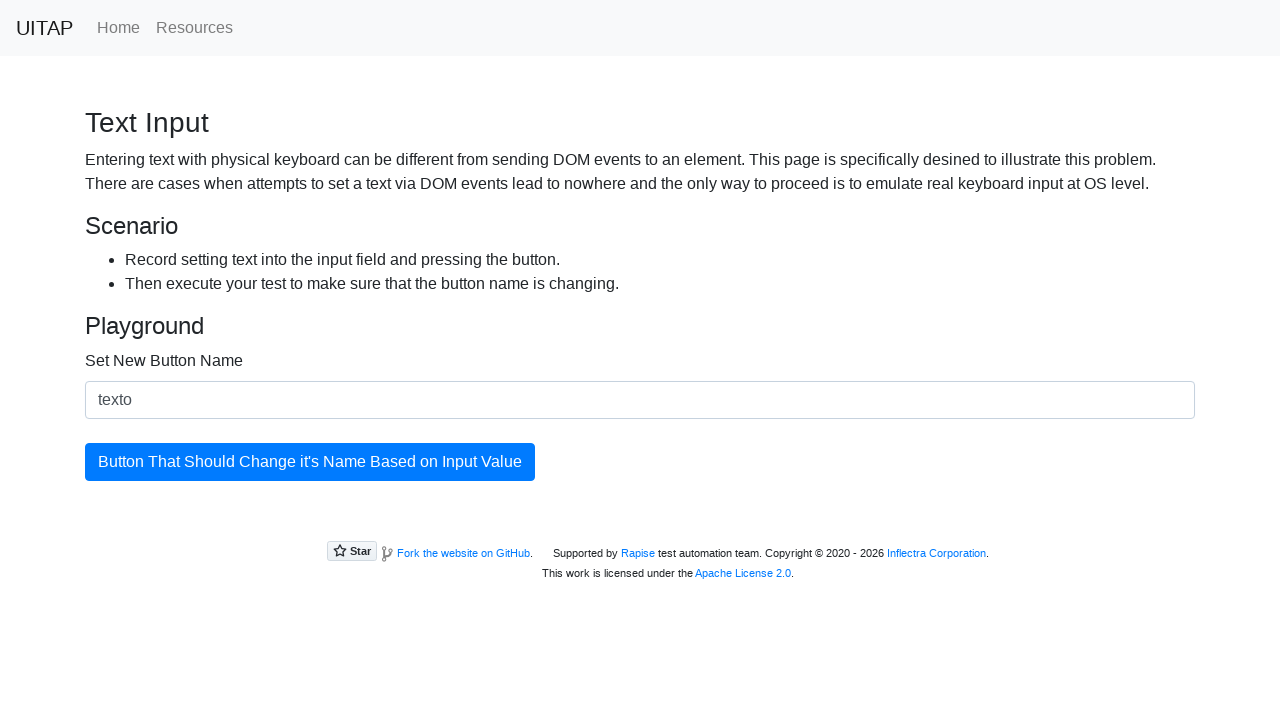

Clicked the button to update its label with the entered text at (310, 462) on button#updatingButton
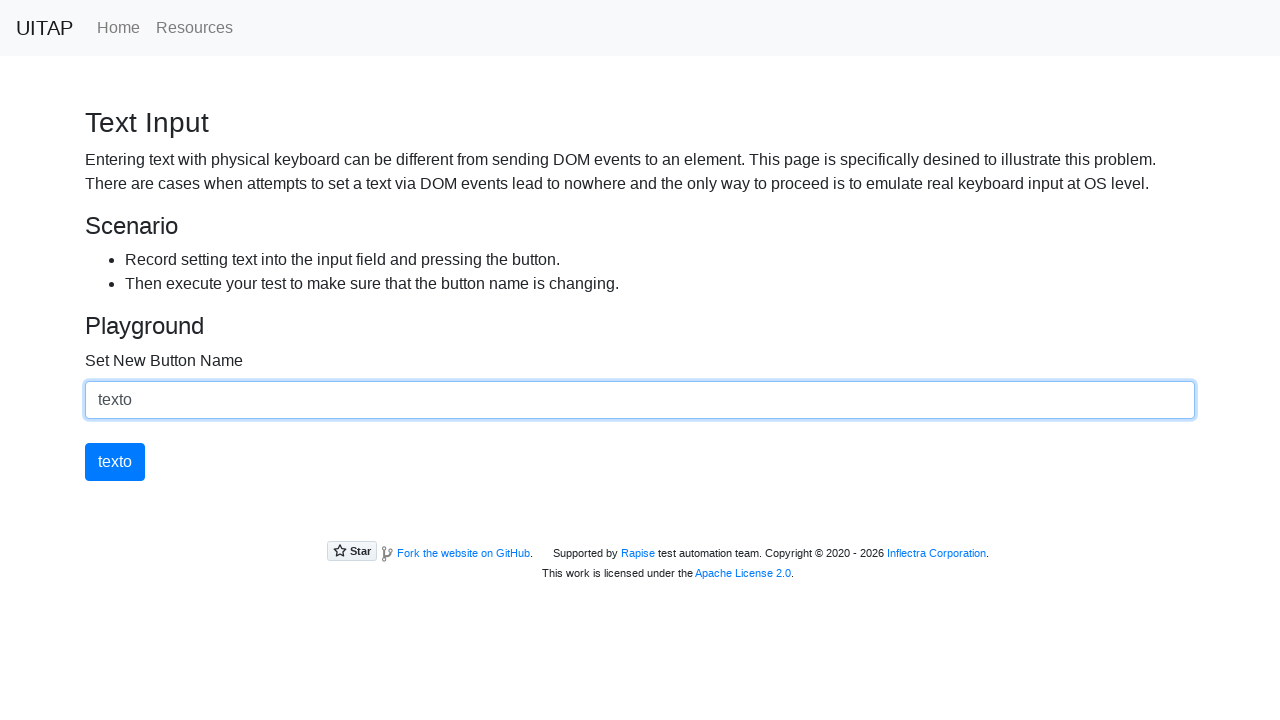

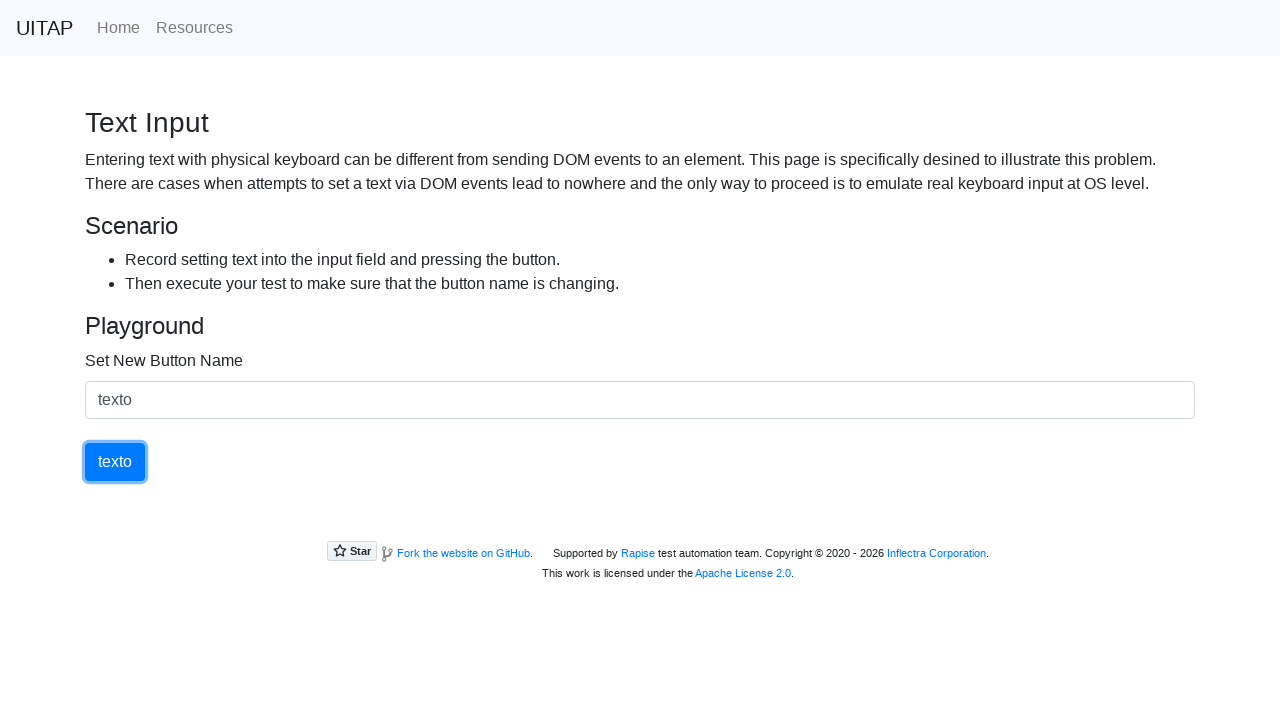